Tests click-and-hold drag selection by selecting multiple consecutive items through drag action.

Starting URL: https://automationfc.github.io/jquery-selectable/

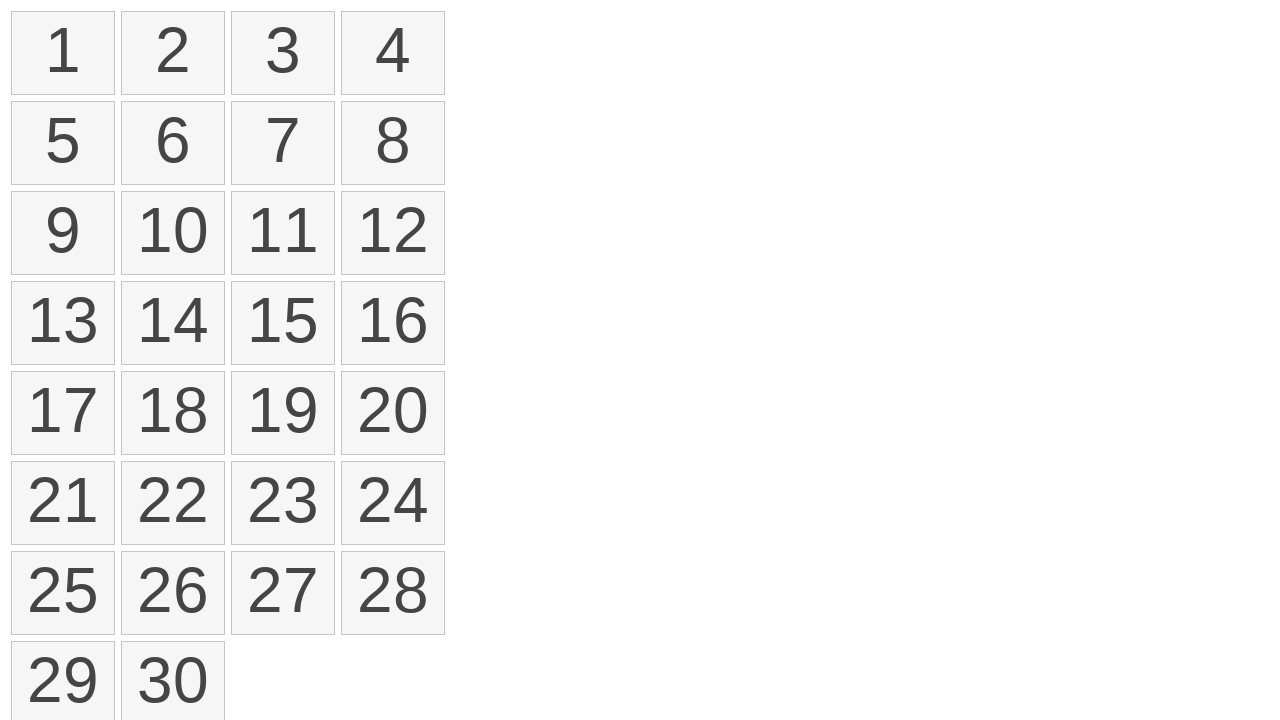

Waited for selectable items to load
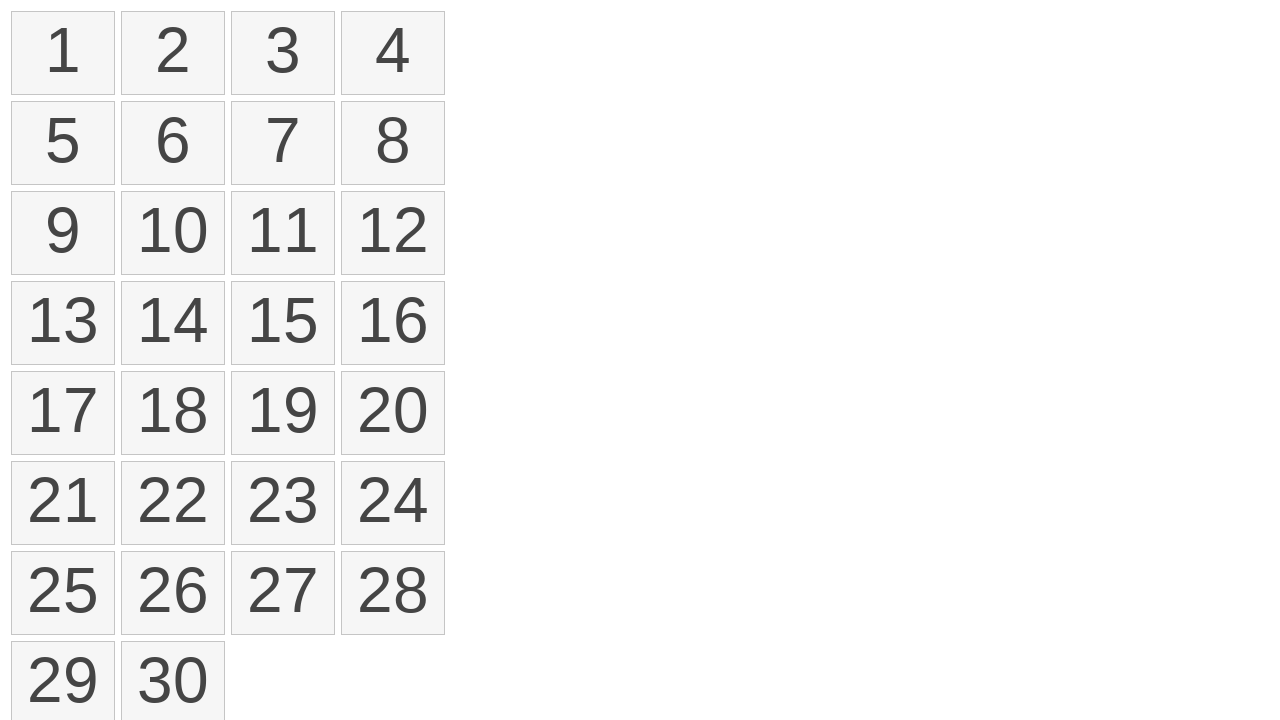

Located first item in selectable list
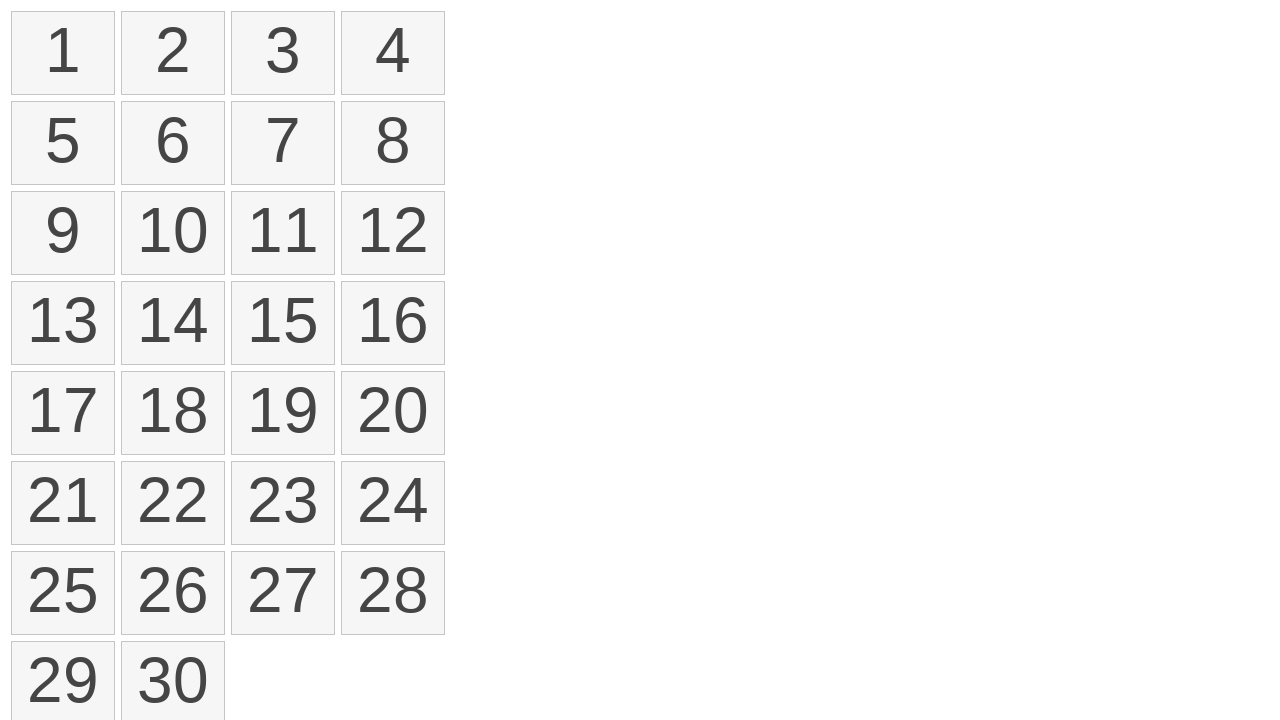

Located fourth item in selectable list
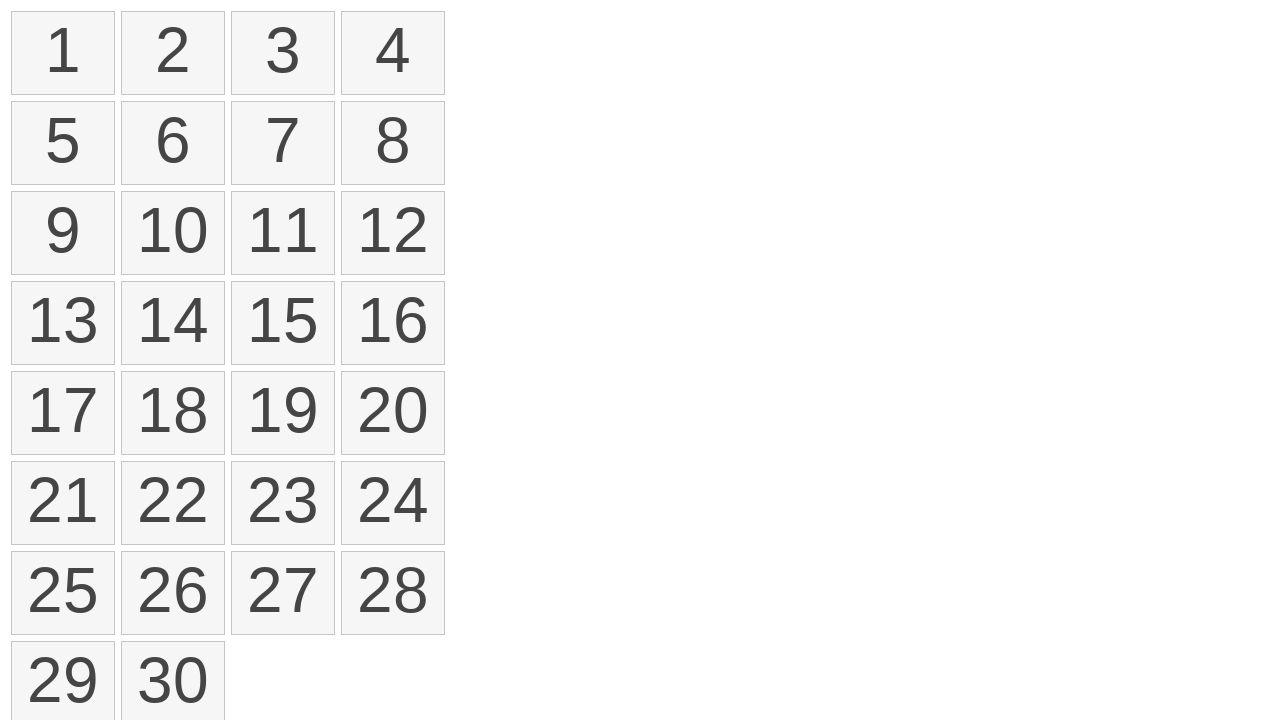

Retrieved bounding box of first item
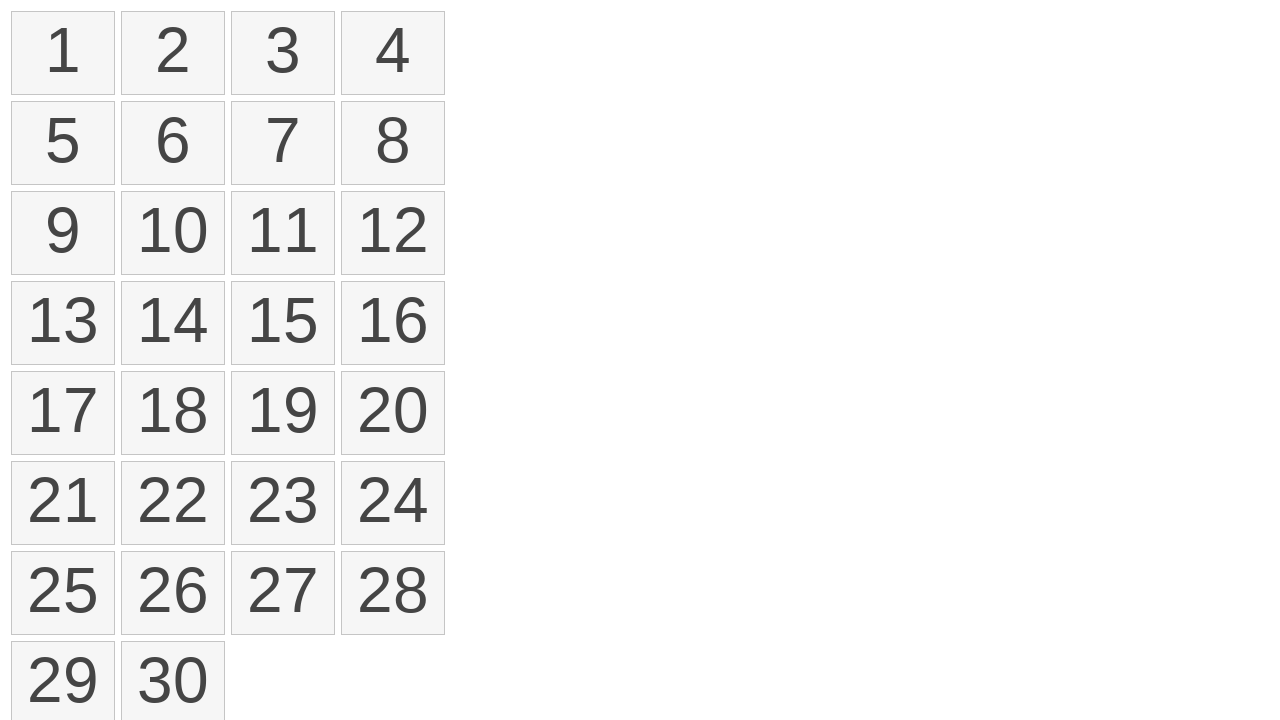

Retrieved bounding box of fourth item
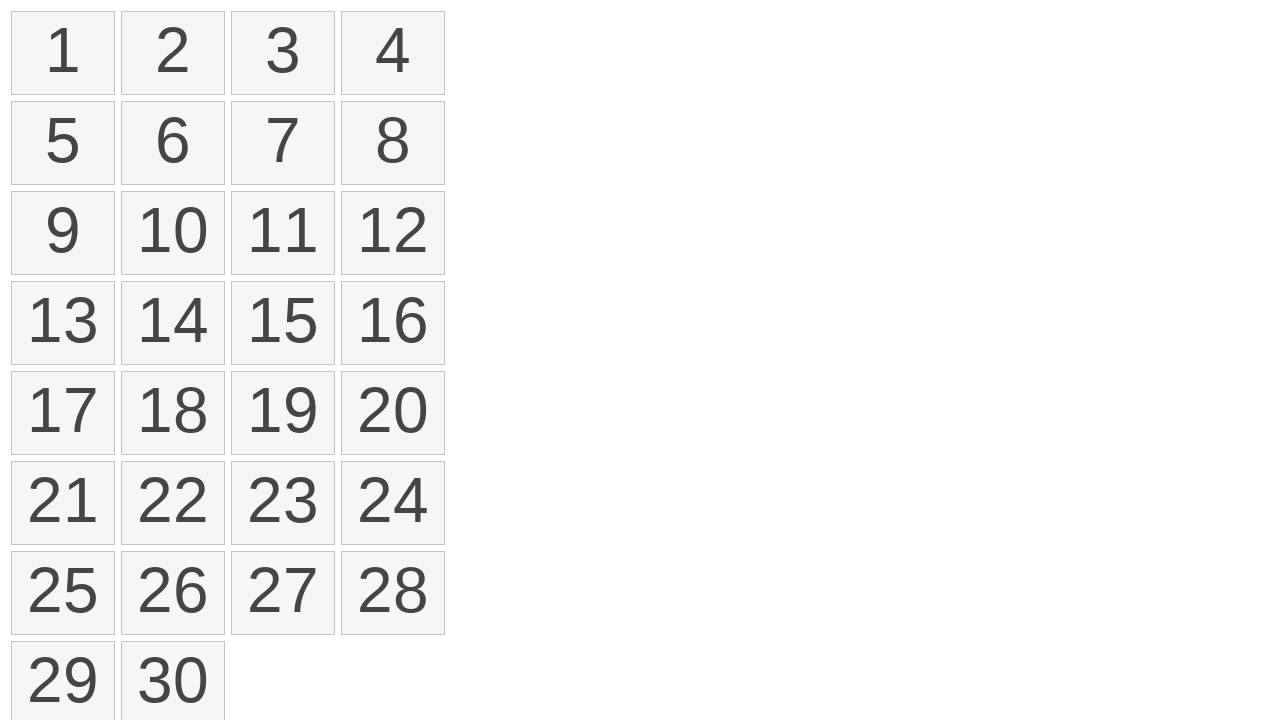

Moved mouse to center of first item at (63, 53)
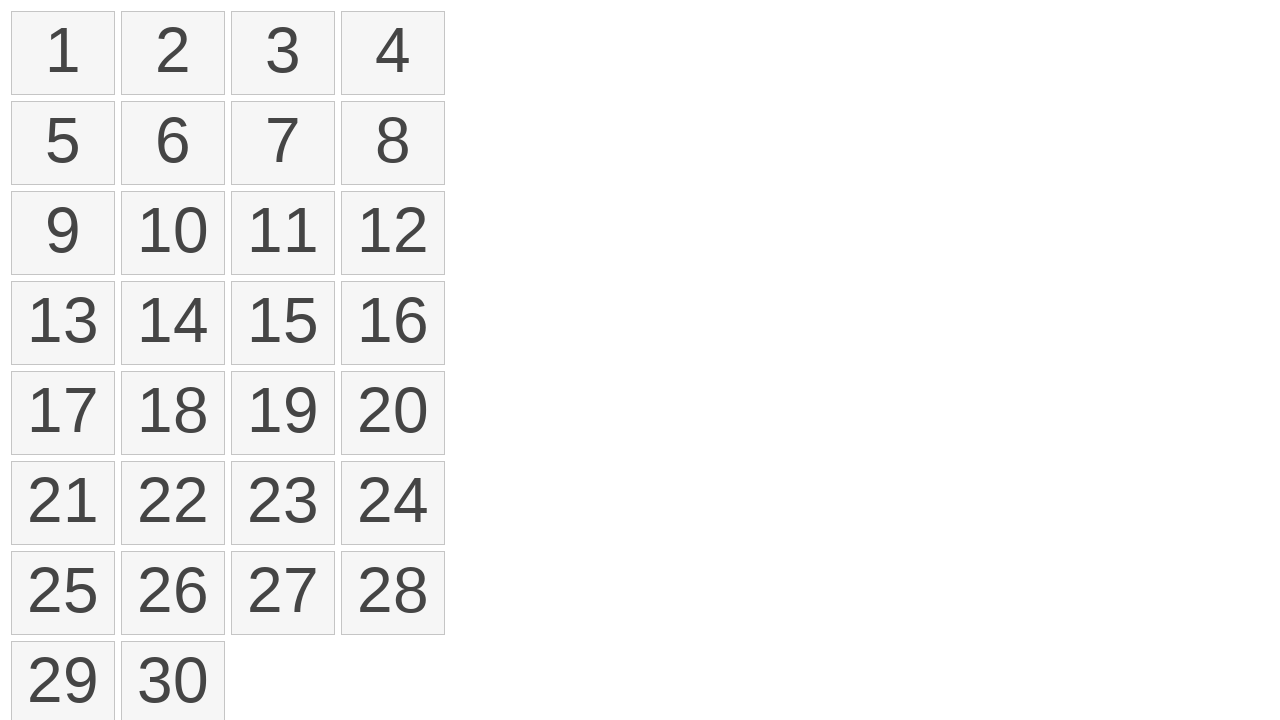

Pressed mouse button down on first item at (63, 53)
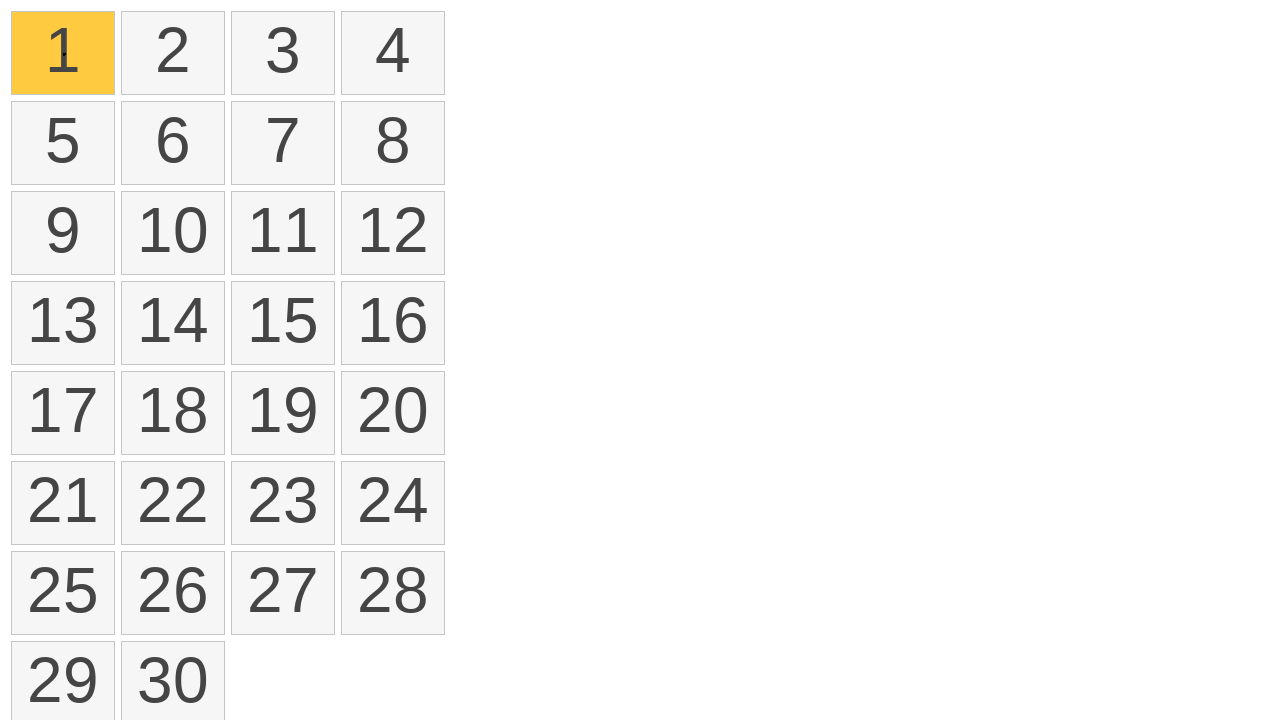

Dragged mouse to center of fourth item at (393, 53)
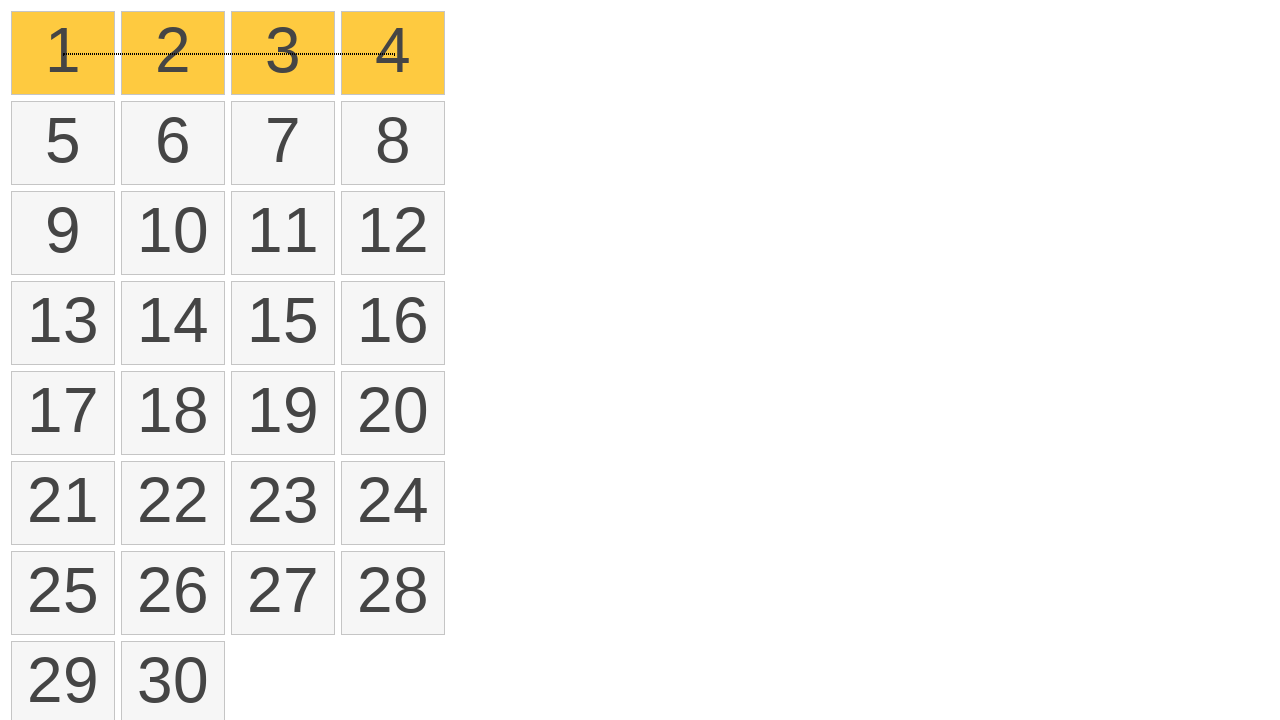

Released mouse button to complete drag selection at (393, 53)
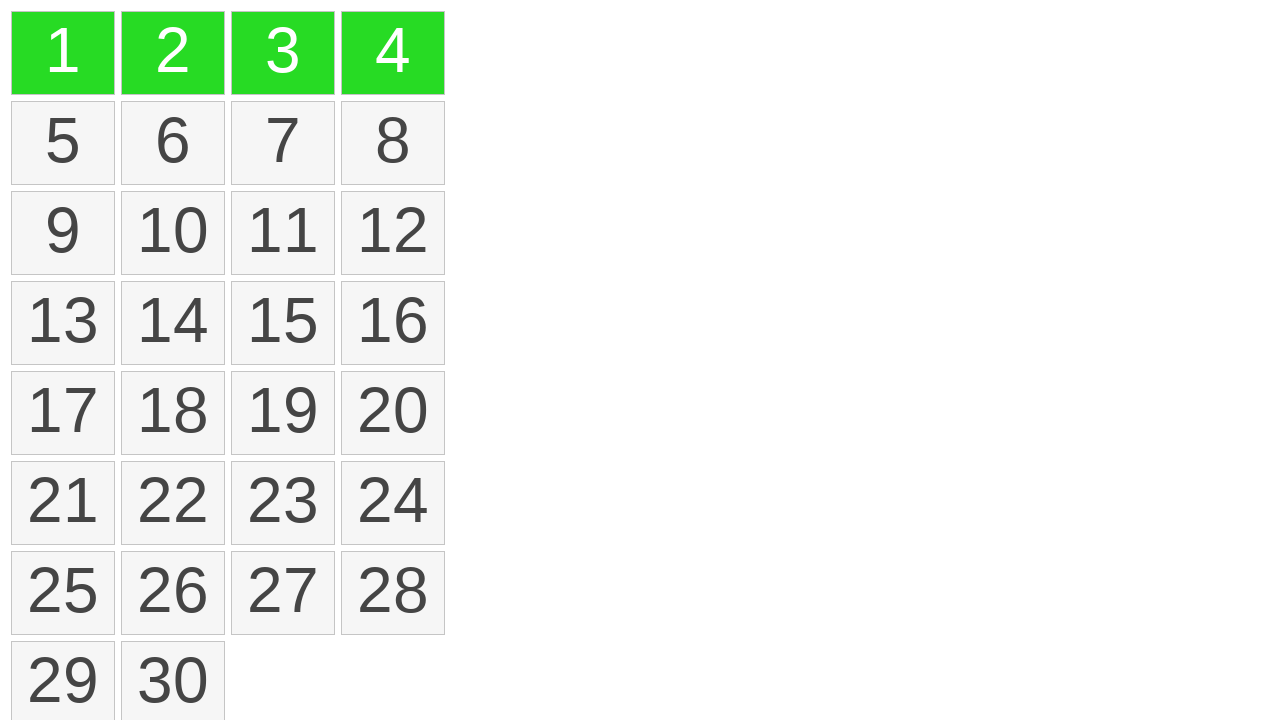

Counted selected items
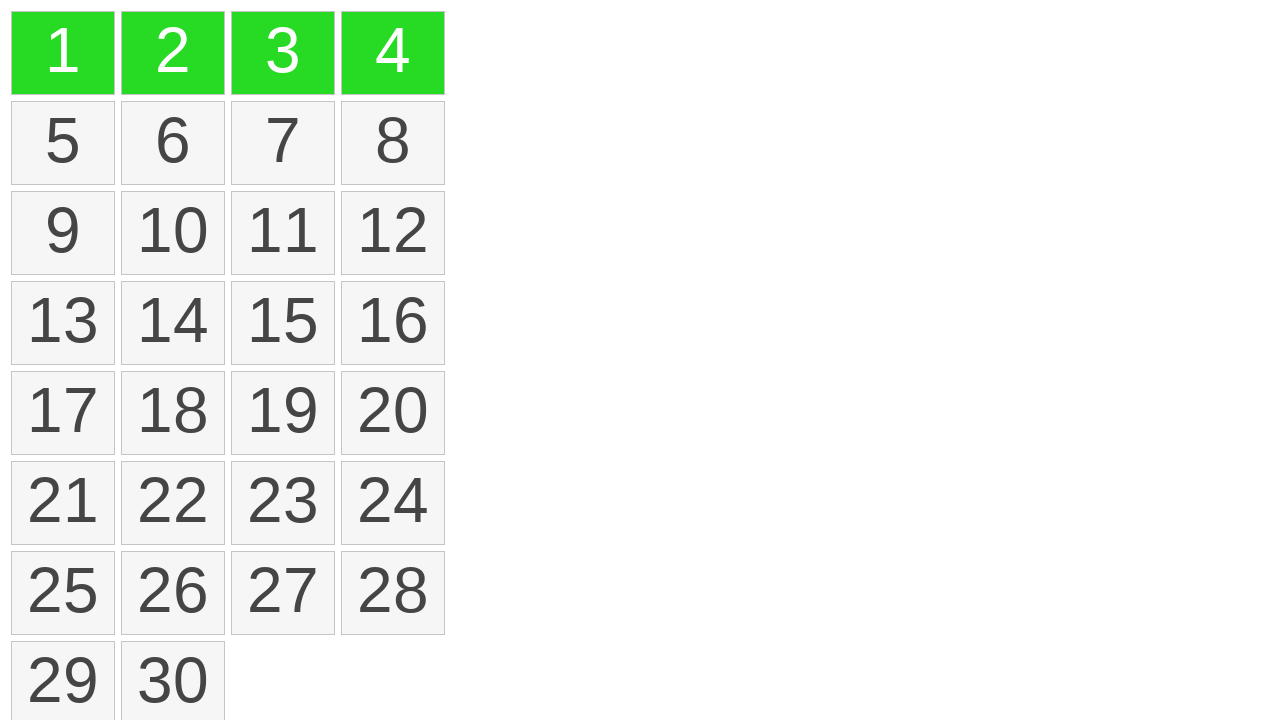

Verified that 4 items are selected
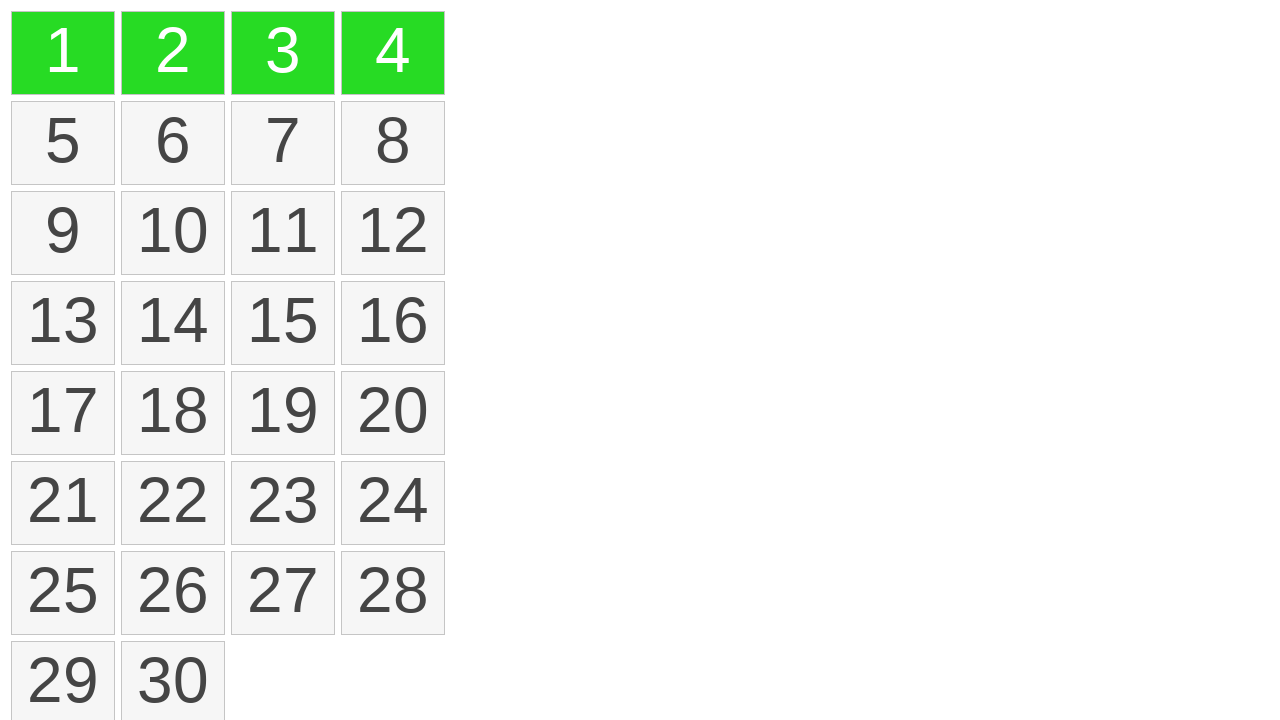

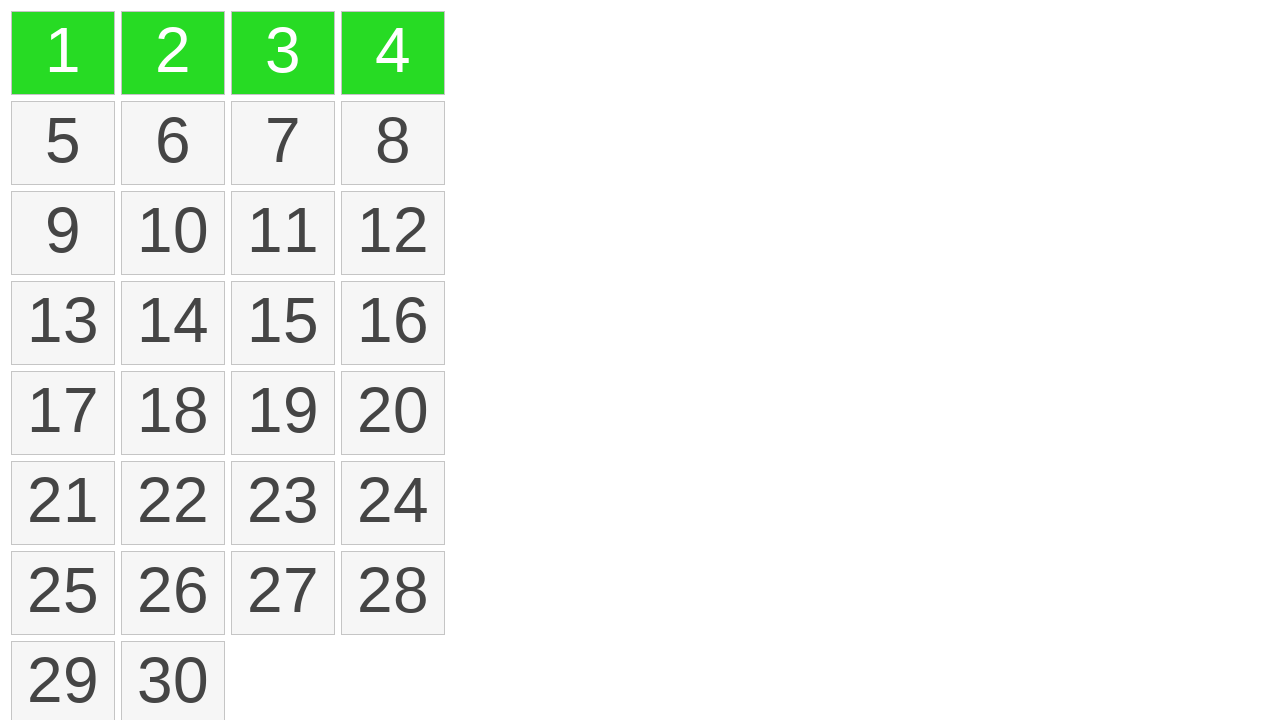